Tests the text box form on DemoQA by filling in user name, email, current address, and permanent address fields, then submitting and verifying the output.

Starting URL: https://demoqa.com/text-box

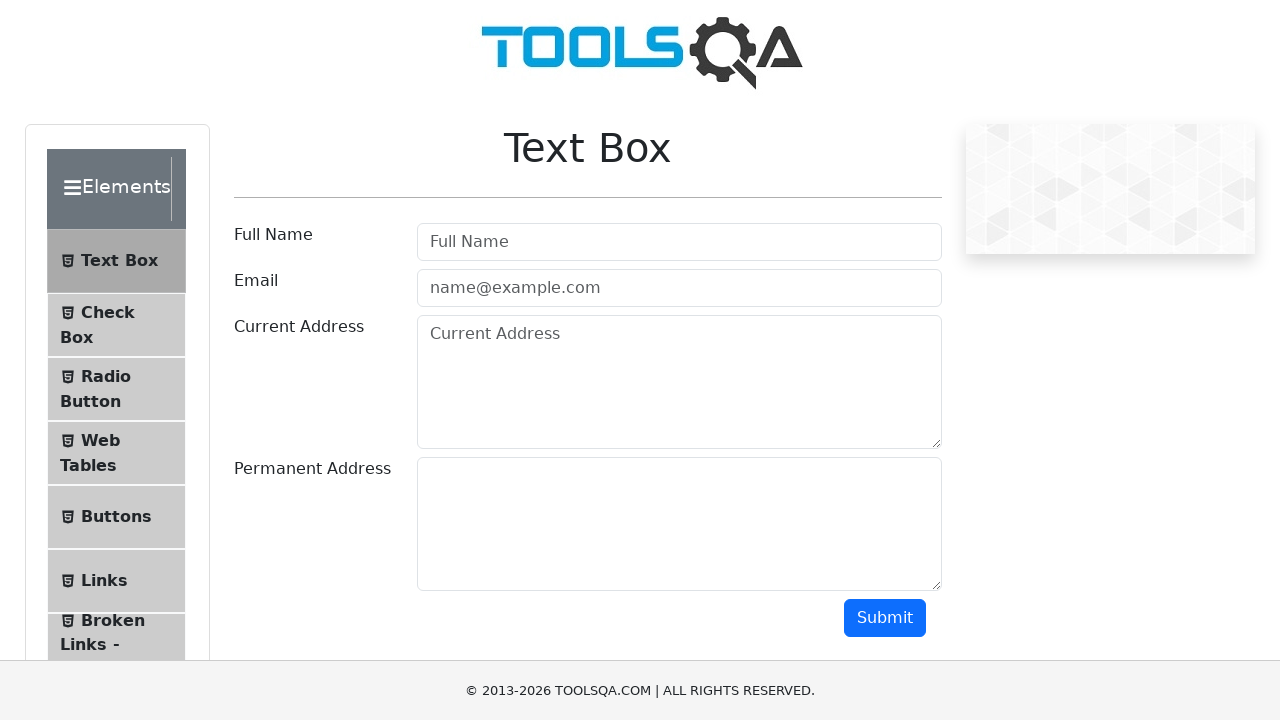

Filled user name field with 'Akiko' on #userName
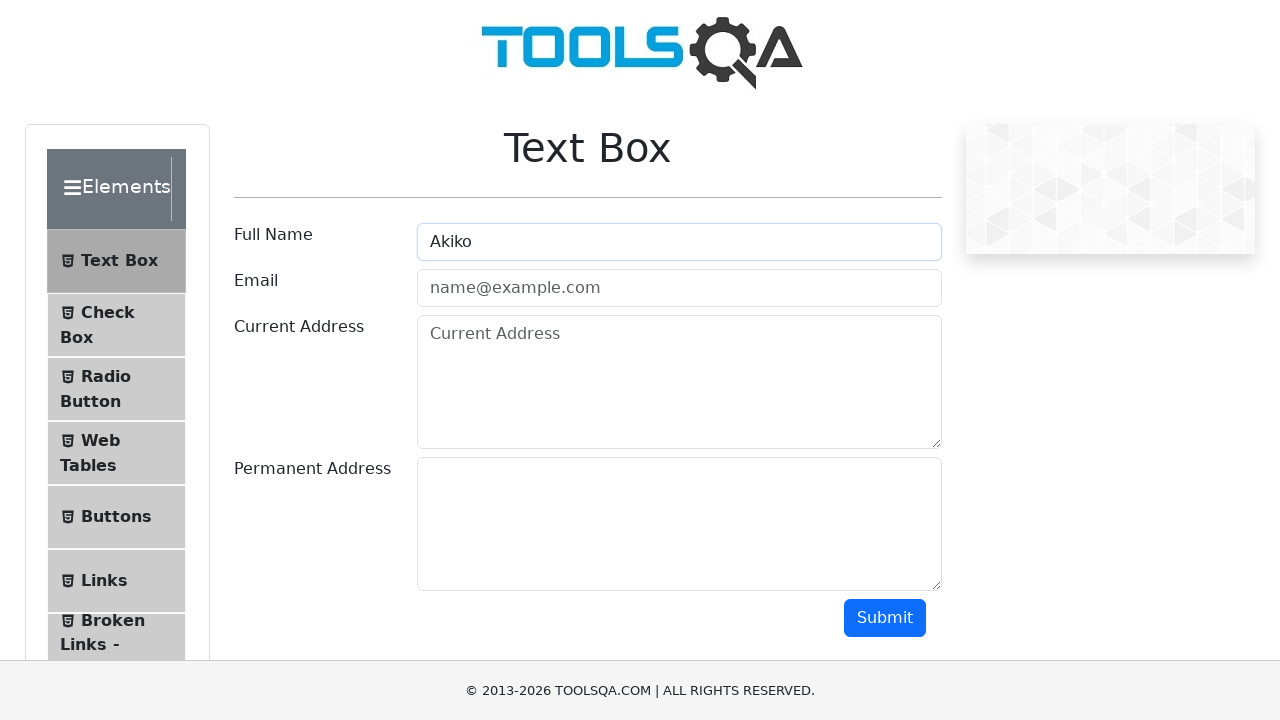

Filled user email field with 'iakikoaokii@gmail.com' on #userEmail
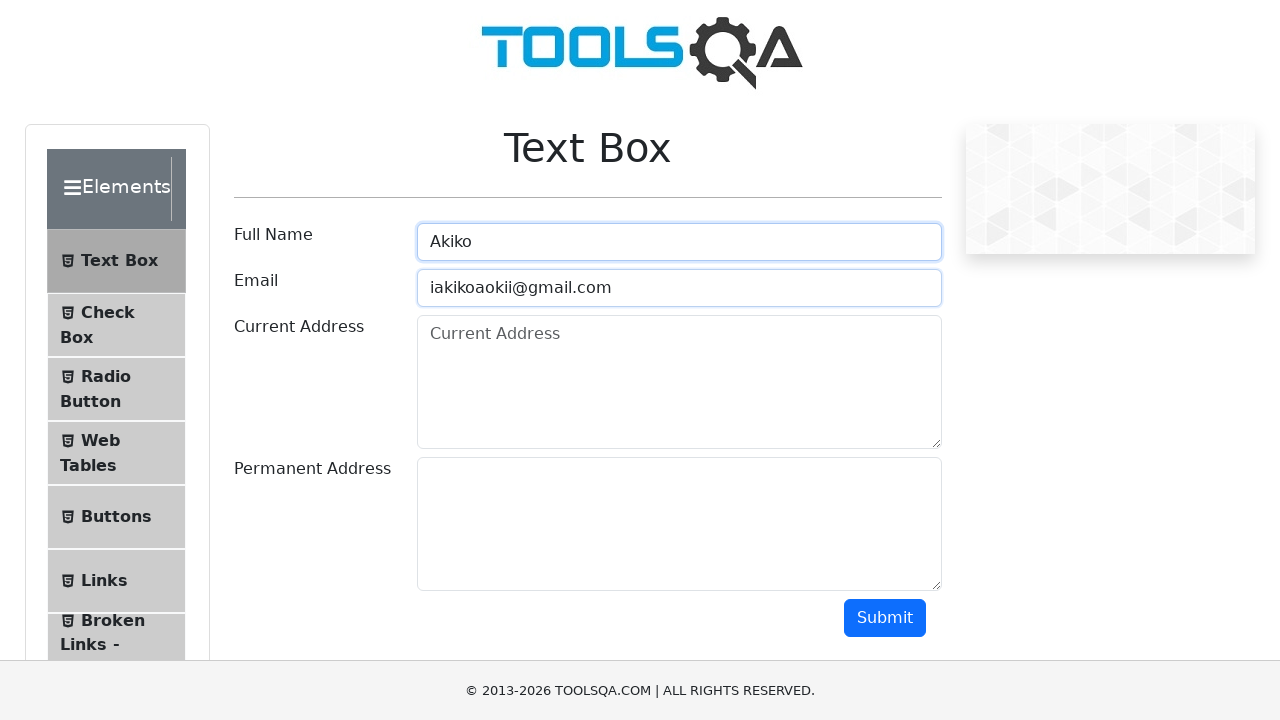

Filled current address field with 'Moscow' on #currentAddress
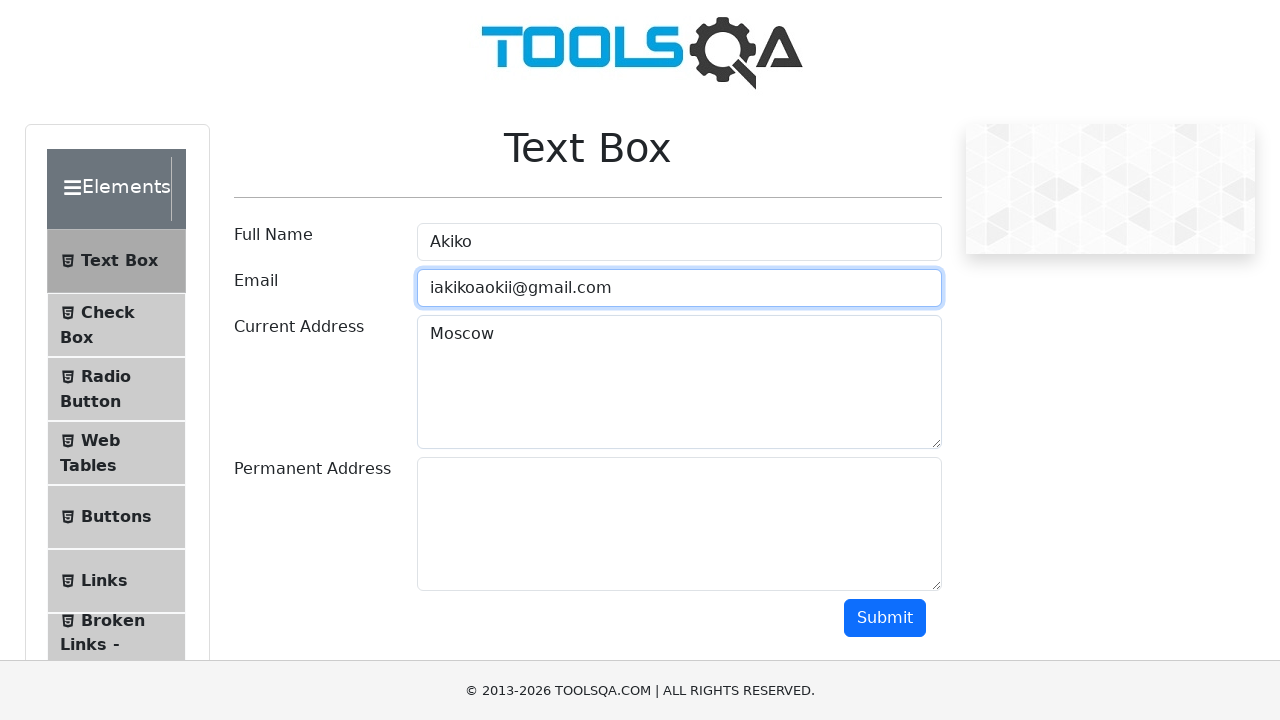

Filled permanent address field with 'Street 1, House 1' on #permanentAddress
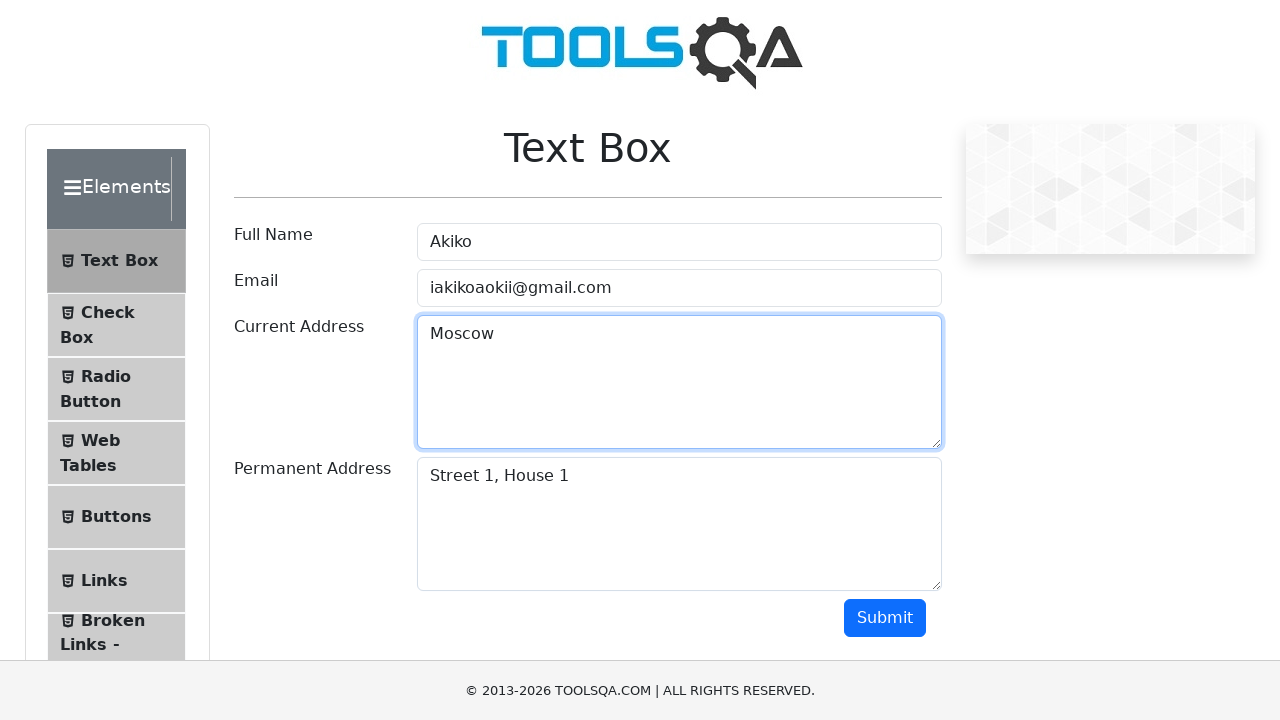

Clicked submit button to submit form at (885, 618) on #submit
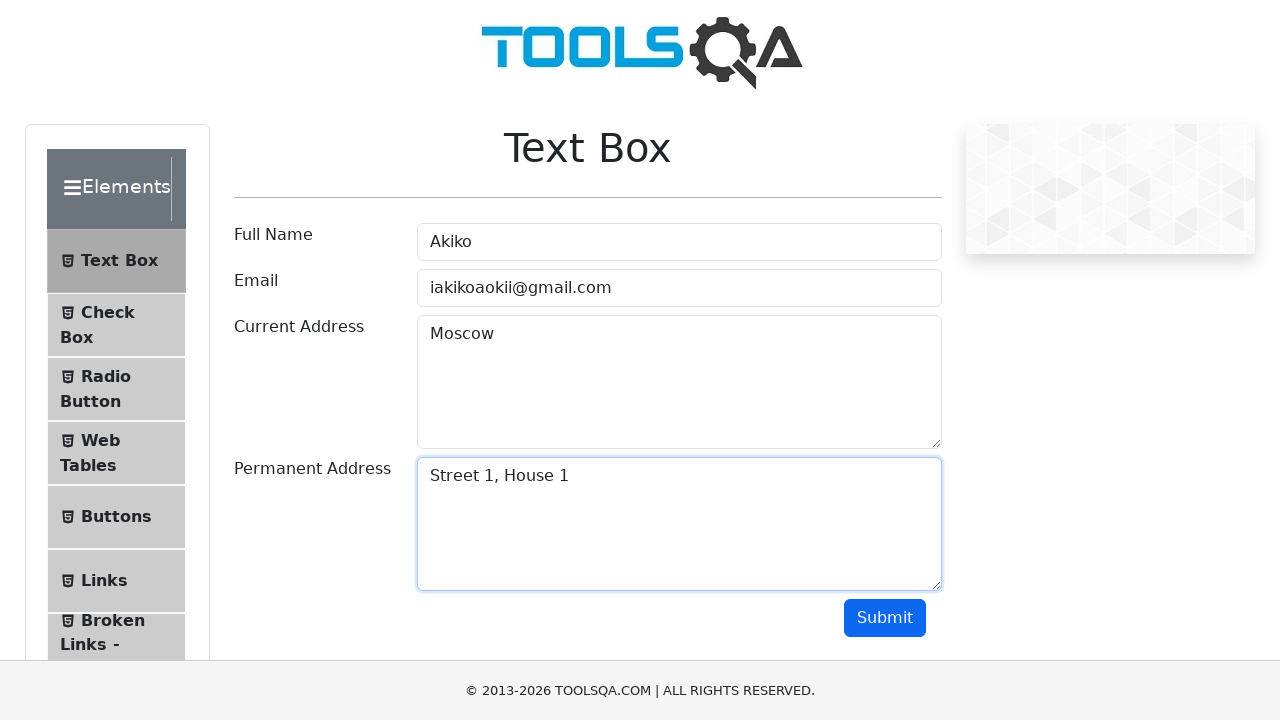

Output name field appeared
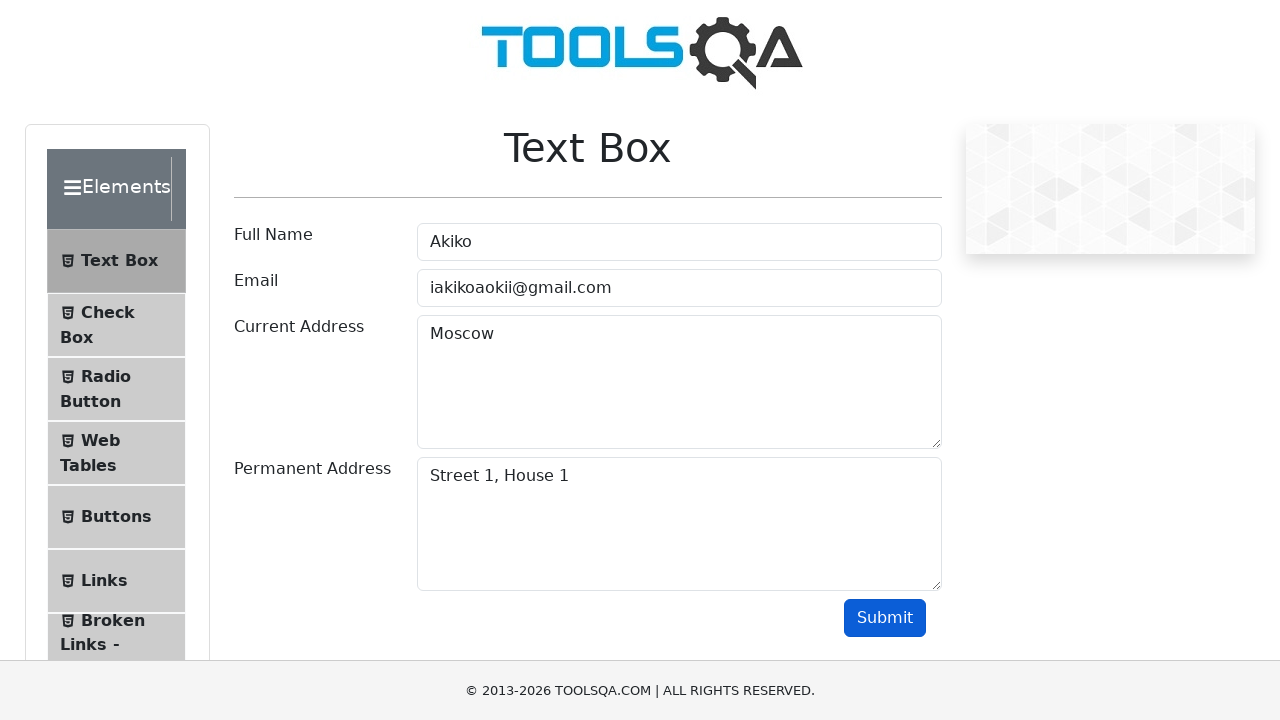

Output email field appeared
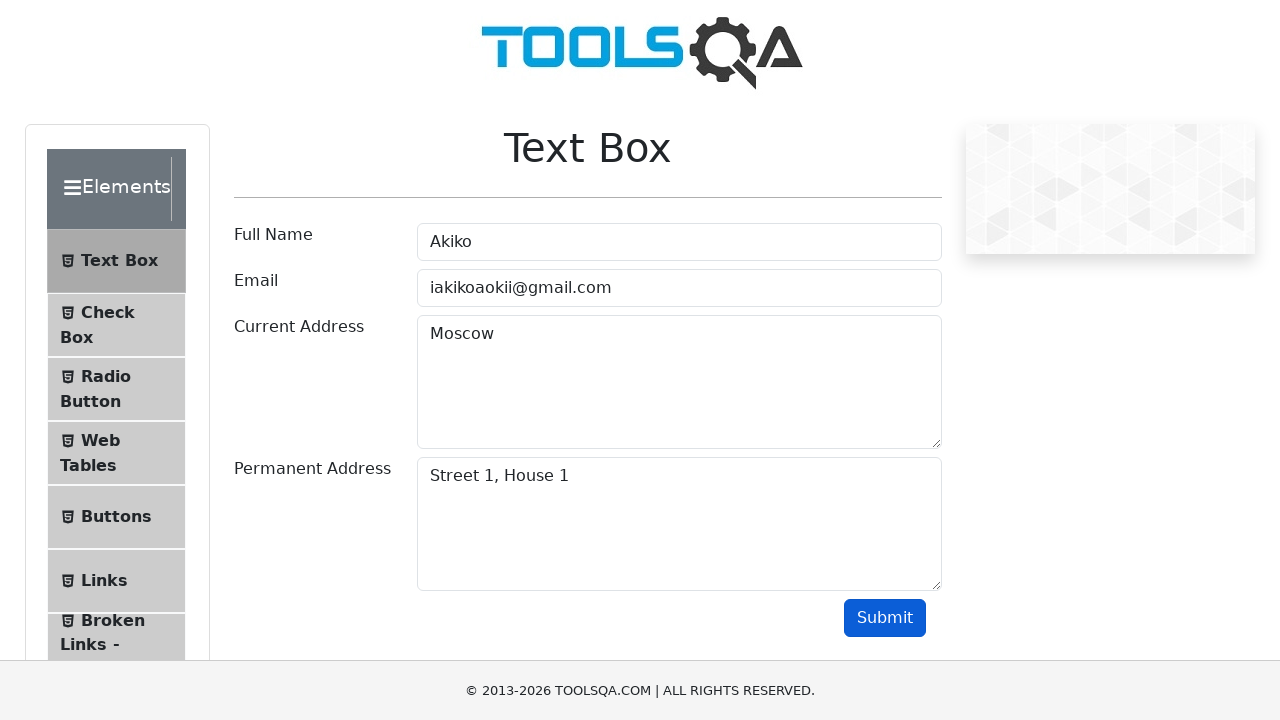

Output current address field appeared
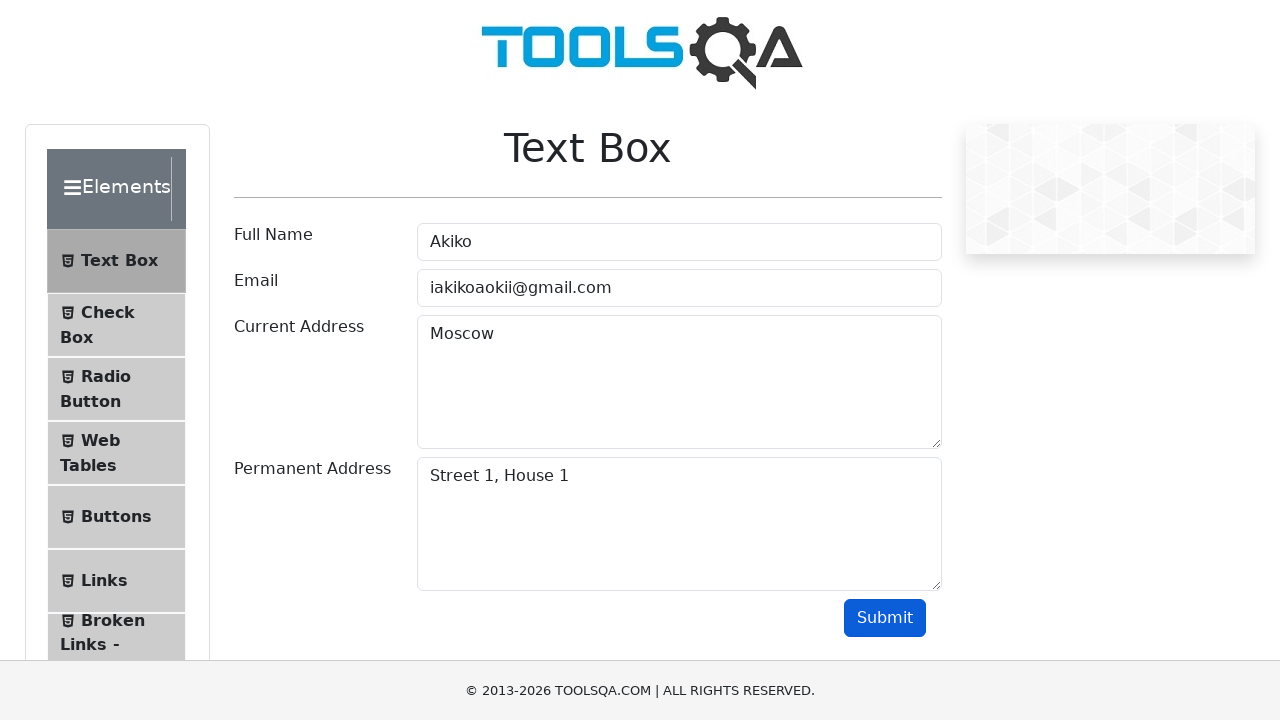

Output permanent address field appeared
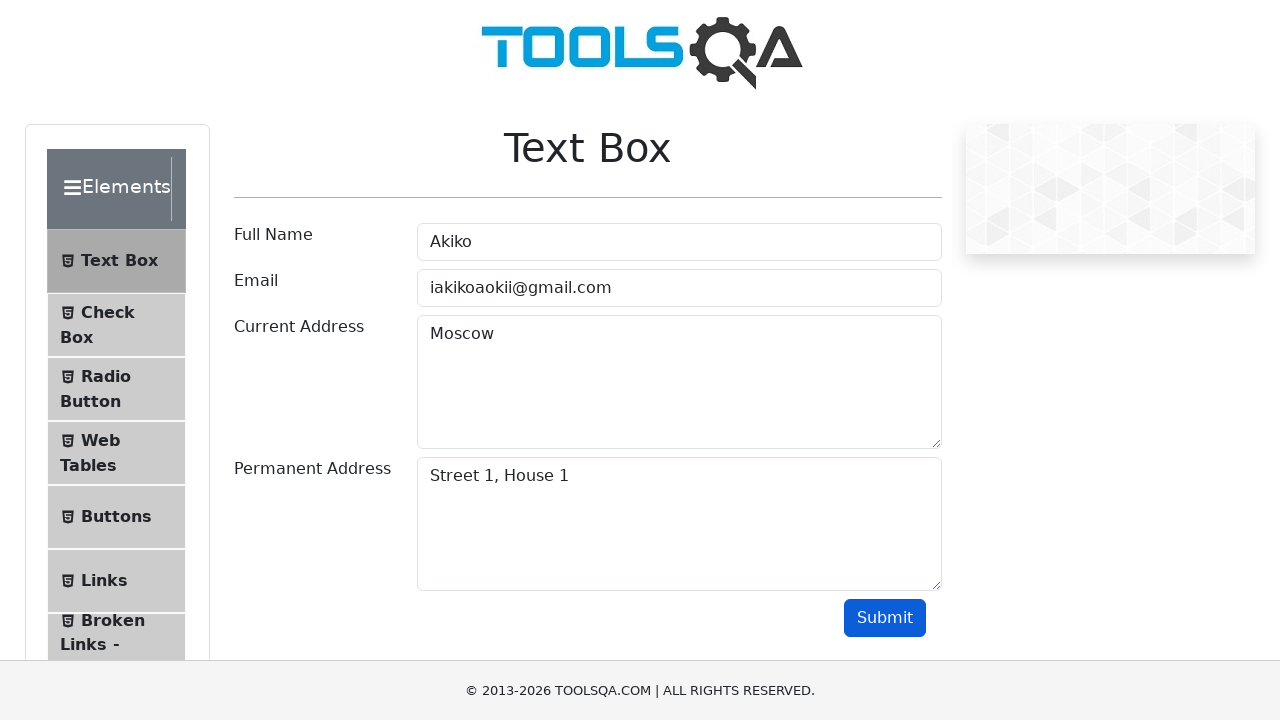

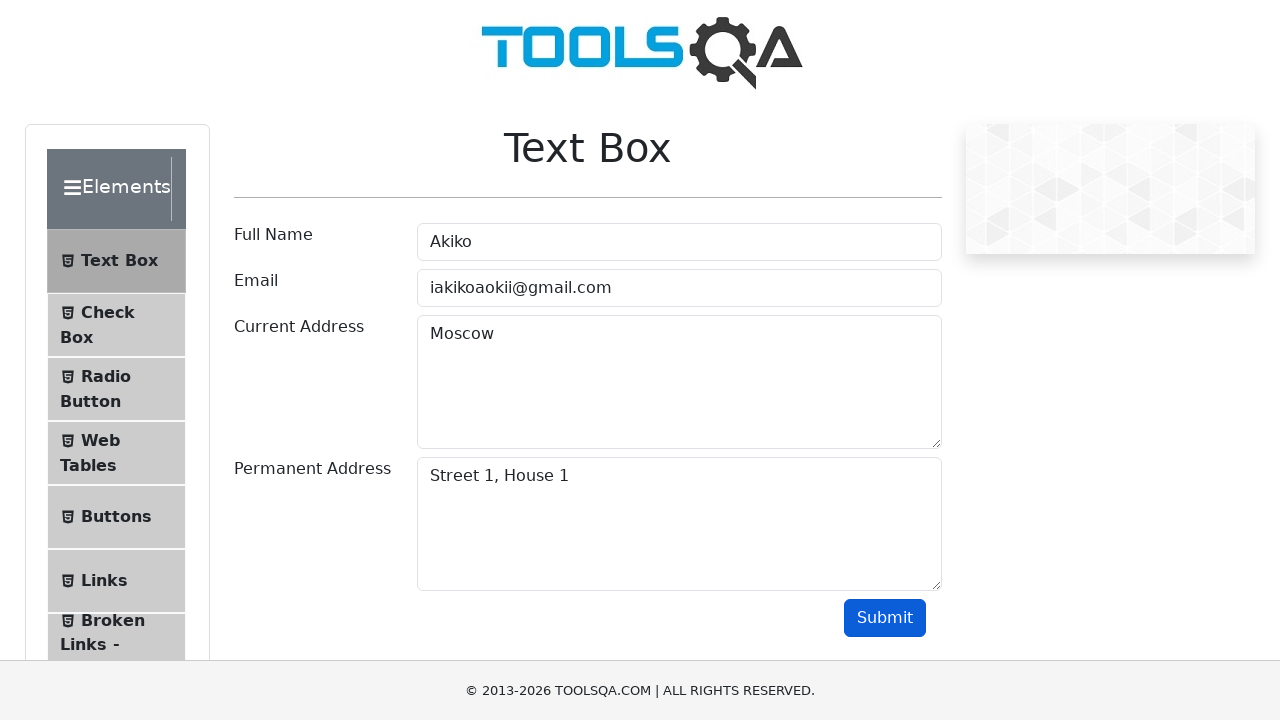